Tests dynamic loading by clicking Start and waiting for the loading icon to disappear before verifying the result text

Starting URL: https://automationfc.github.io/dynamic-loading/

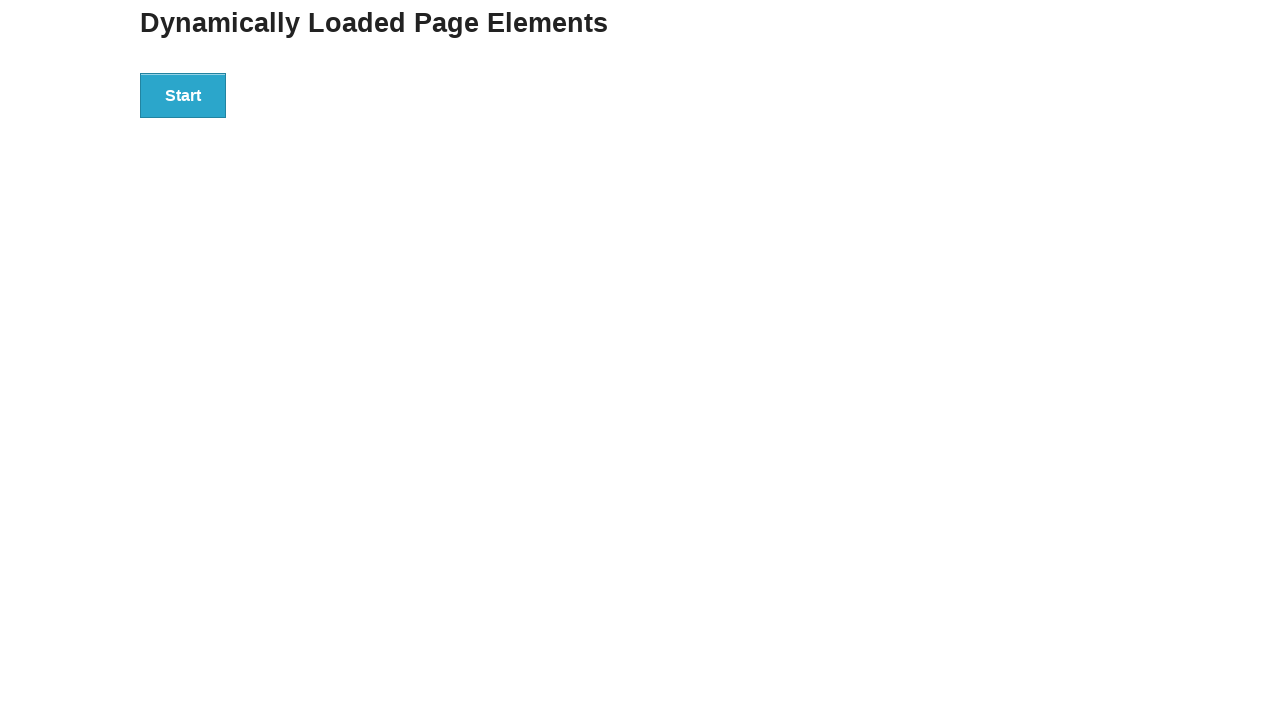

Clicked the Start button at (183, 95) on xpath=//button[text()='Start']
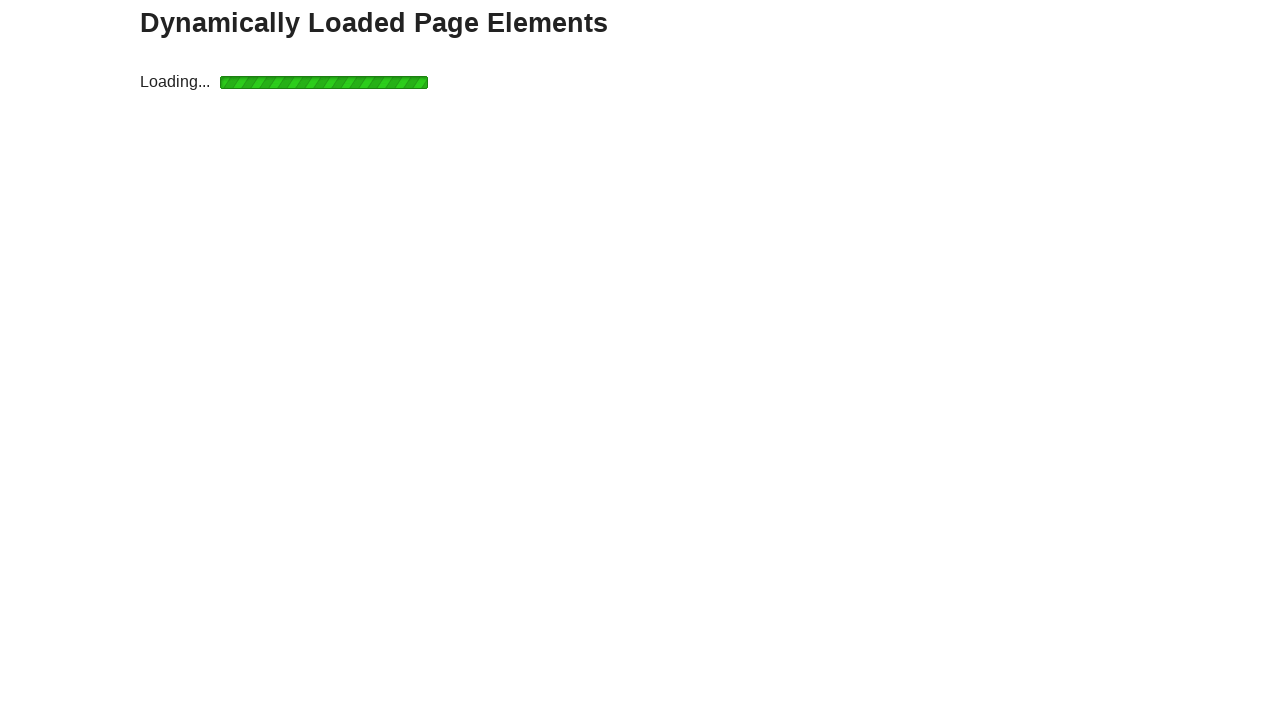

Waited for loading icon to disappear
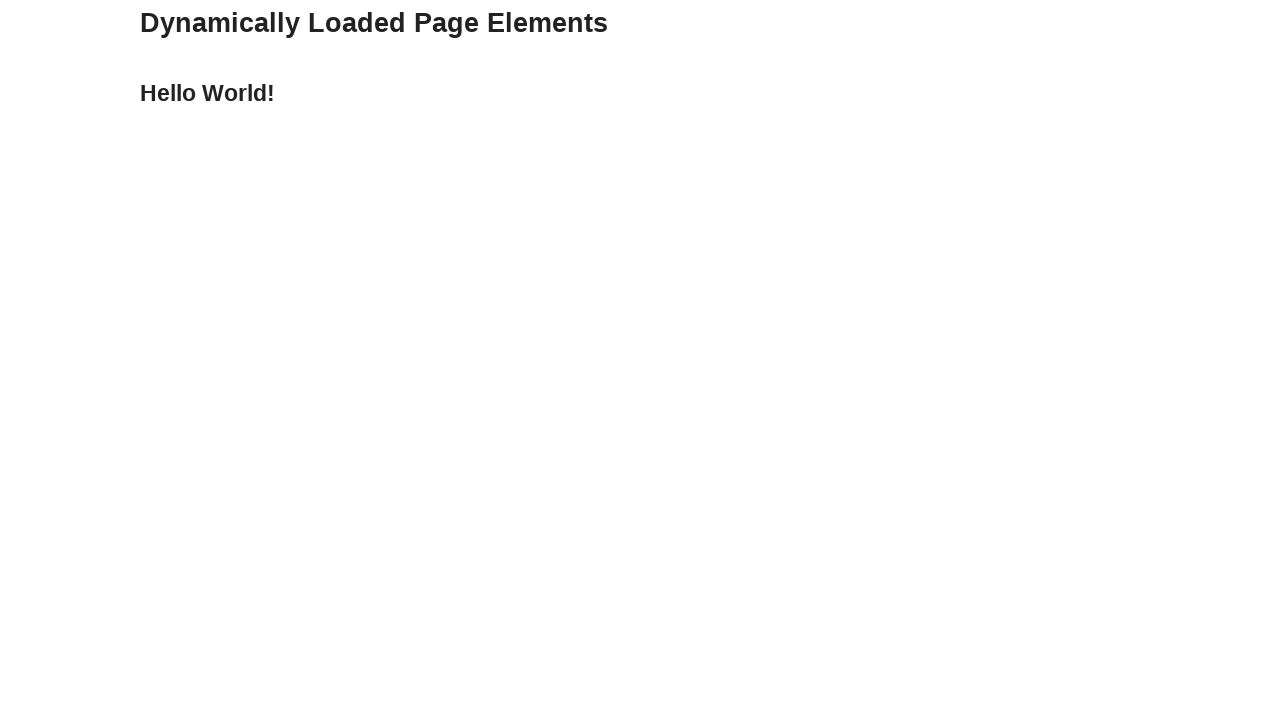

Verified result text equals 'Hello World!'
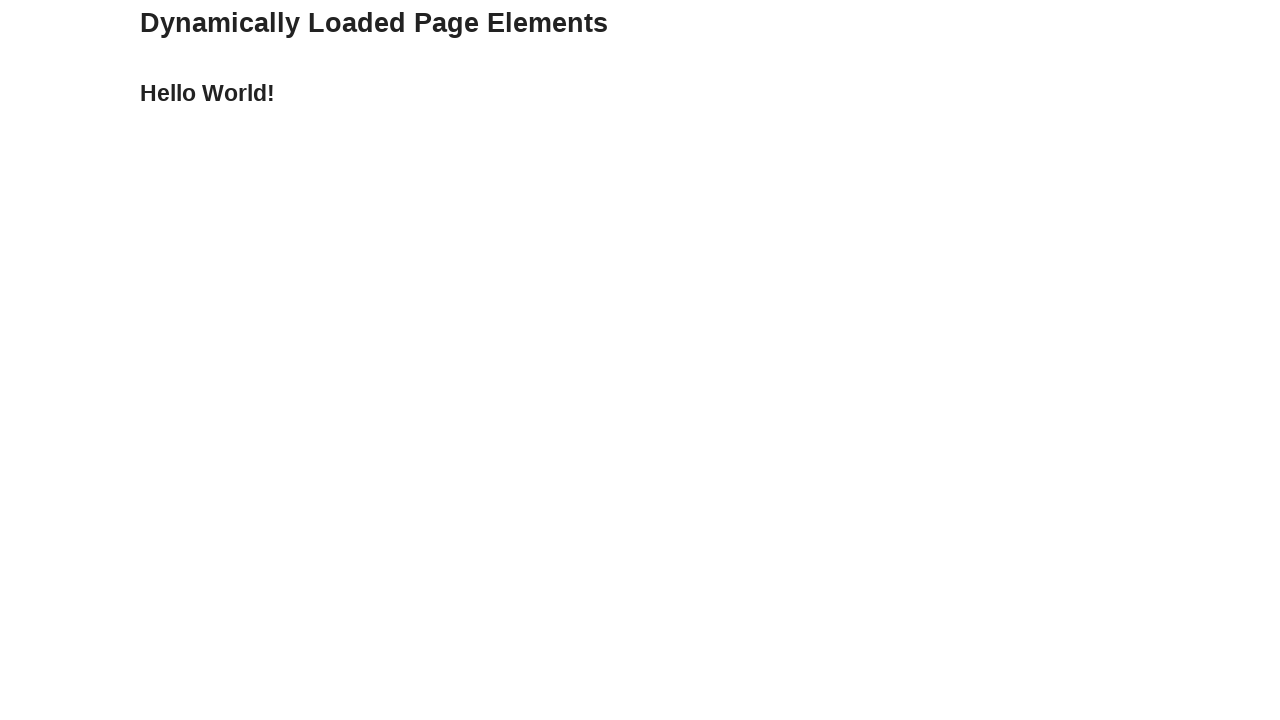

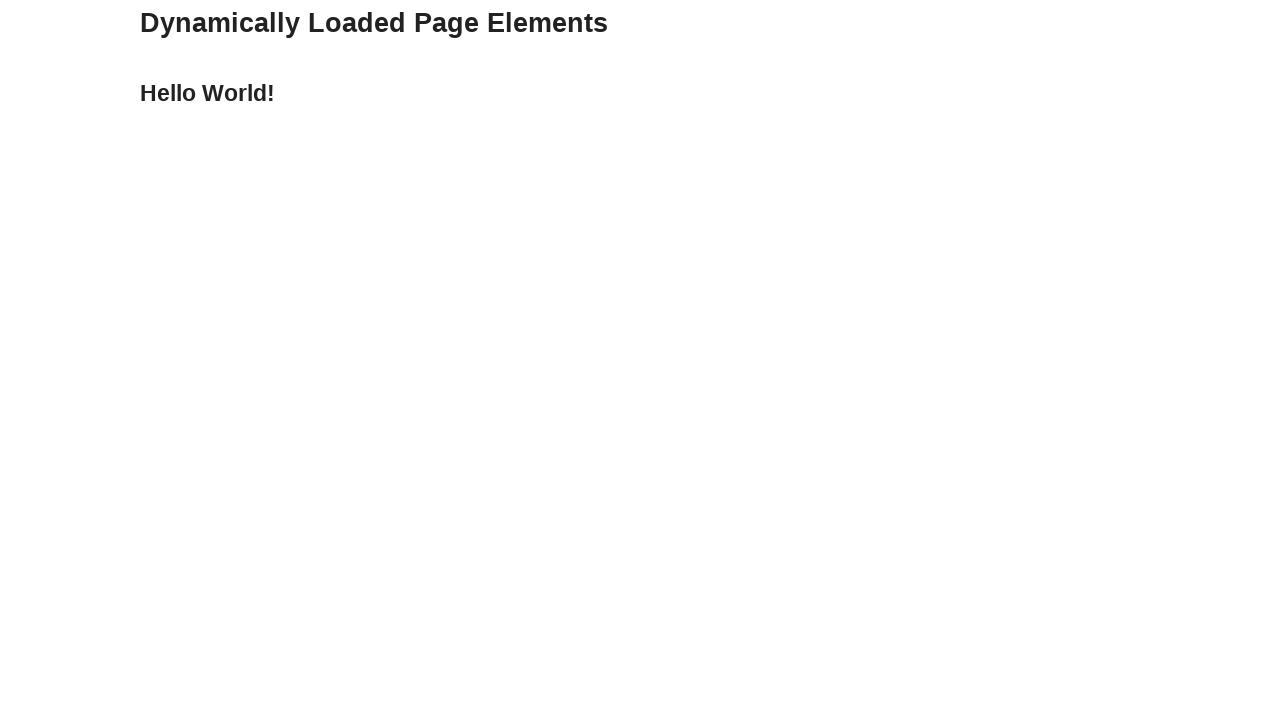